Tests multi-tab browser functionality by opening a new tab, navigating to a different page to extract a course name, switching back to the original tab, and filling a form field with the extracted text.

Starting URL: https://rahulshettyacademy.com/angularpractice/

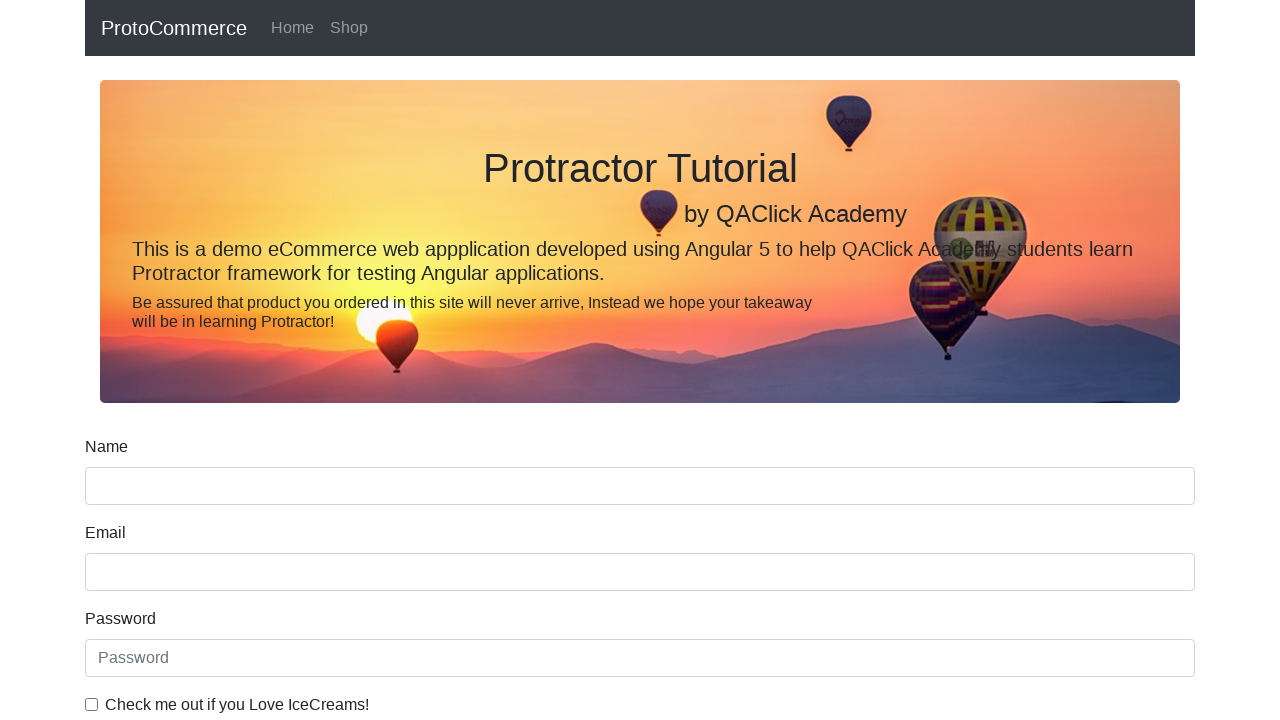

Opened a new tab/page
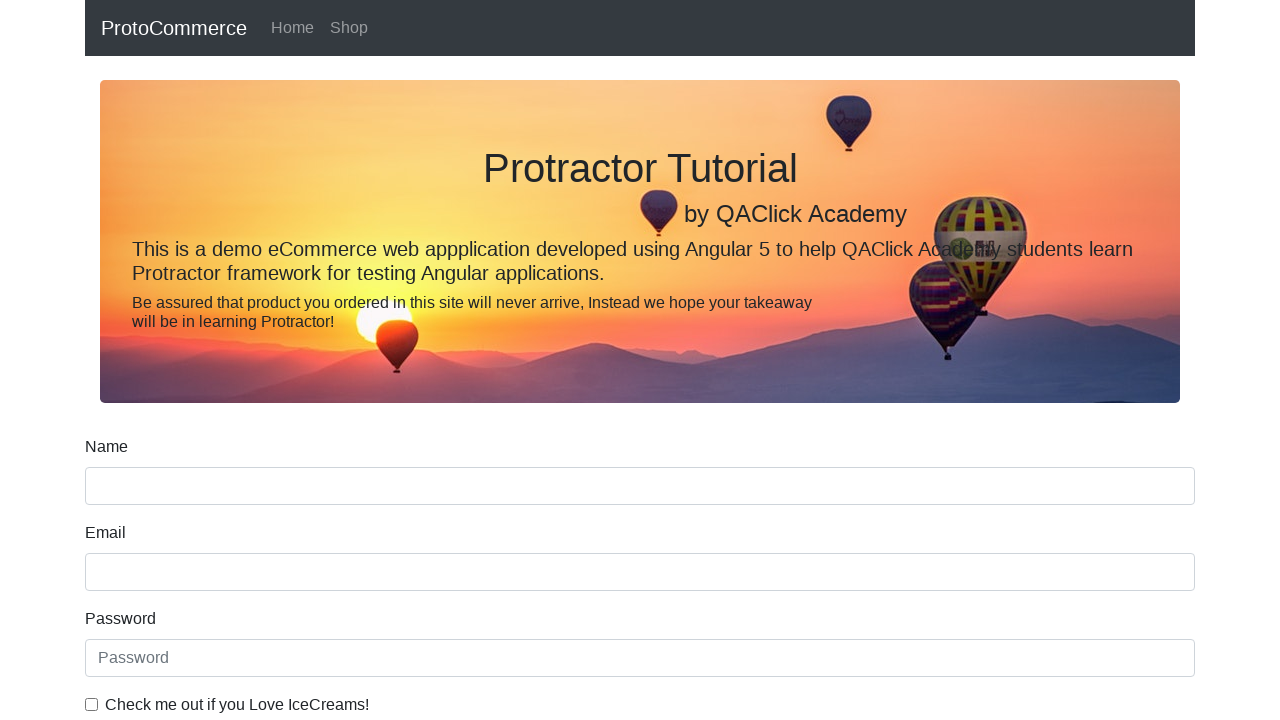

Navigated new tab to https://rahulshettyacademy.com
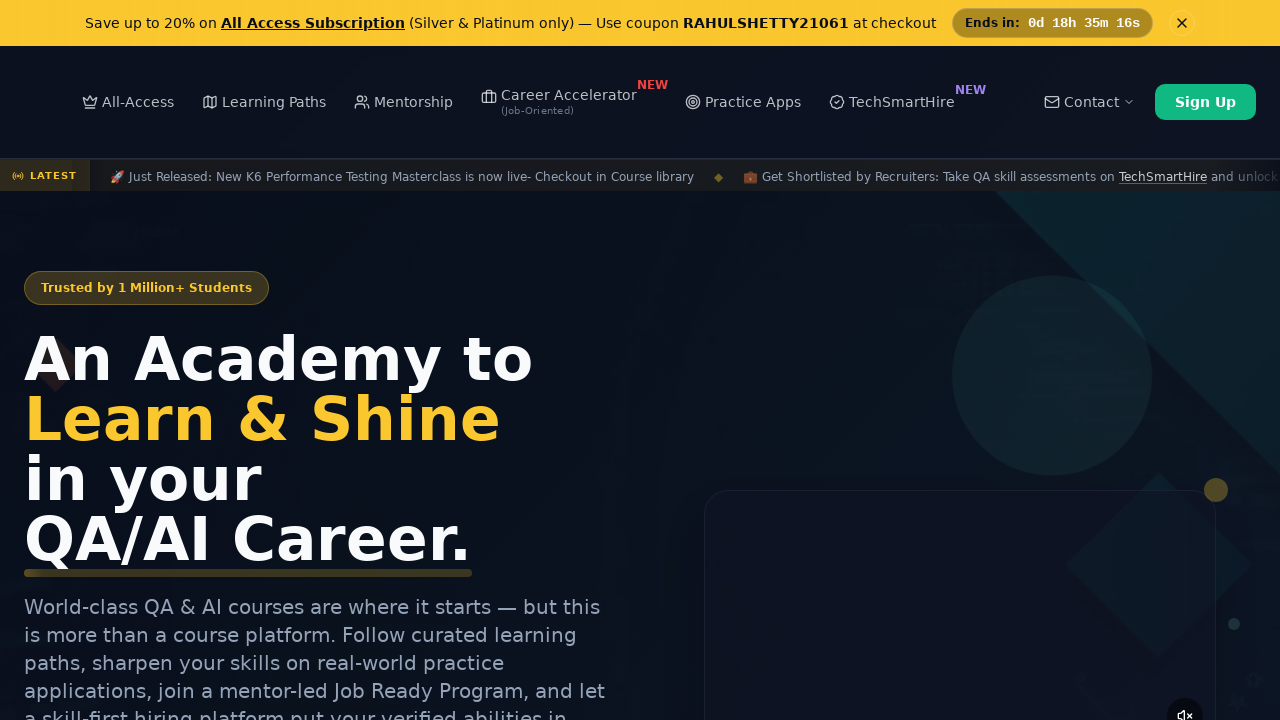

Waited for course links to load on courses page
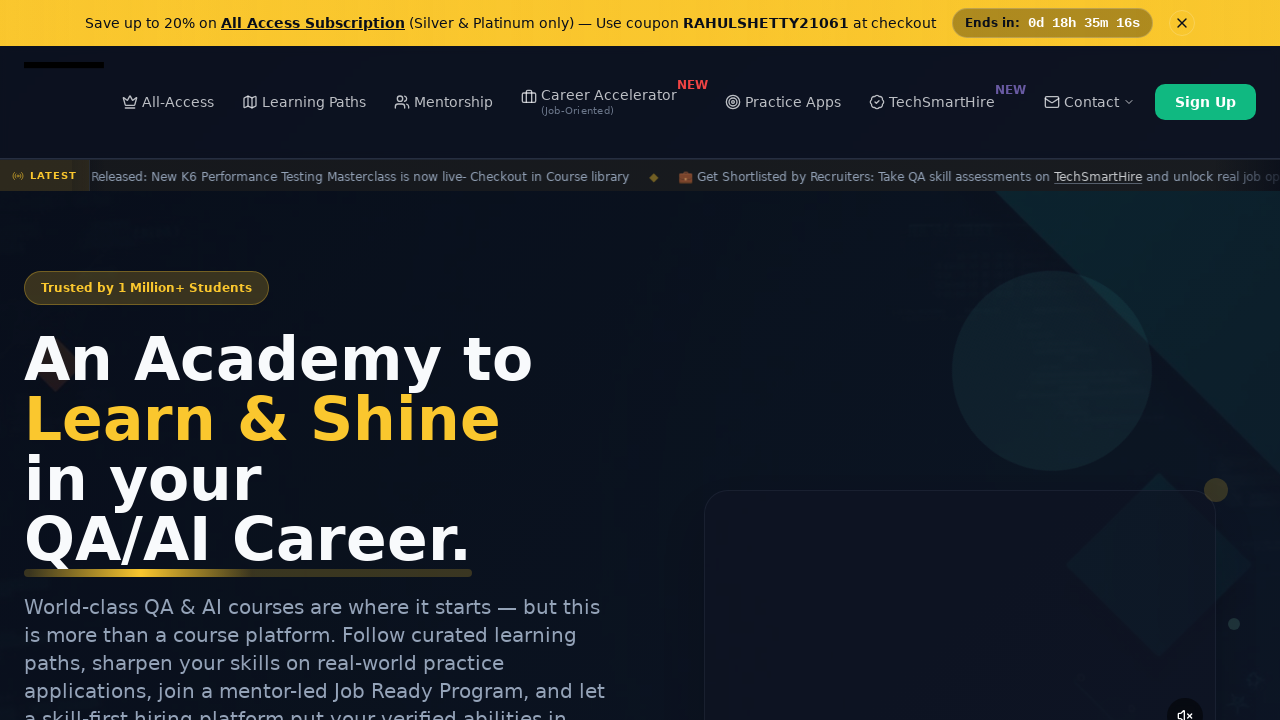

Located all course links on the page
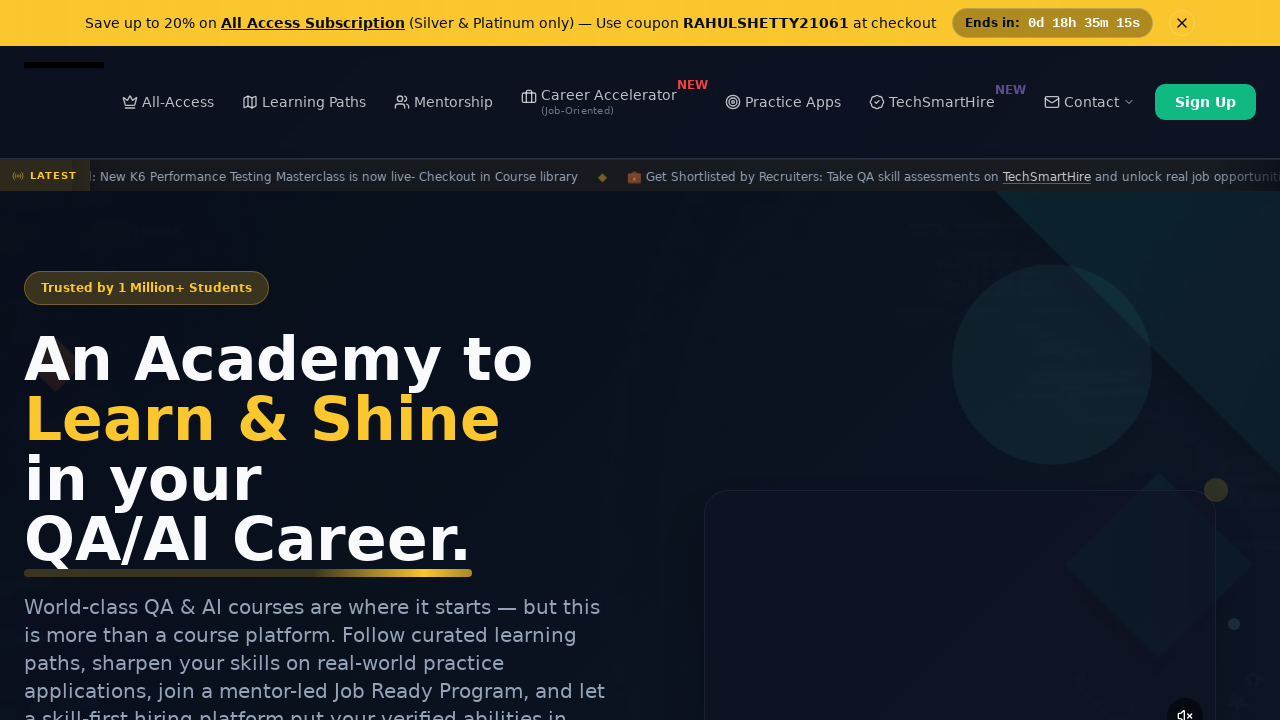

Extracted second course name: 'Playwright Testing'
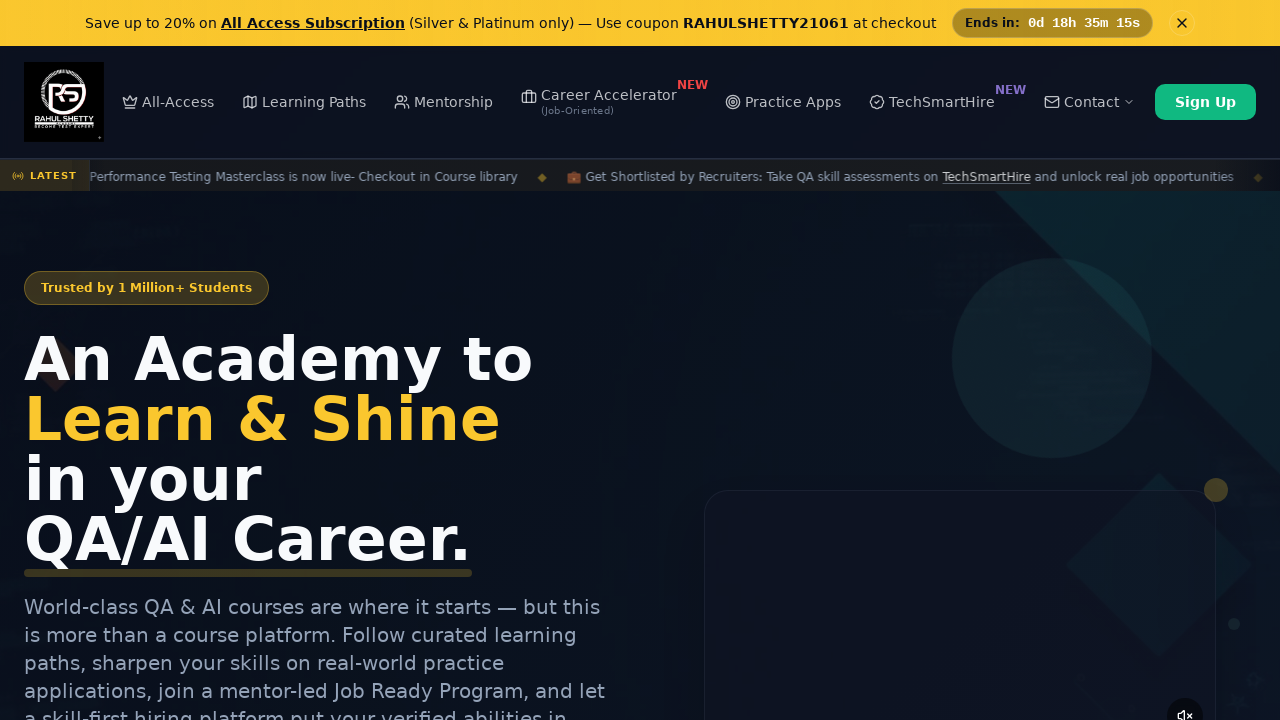

Switched back to original tab
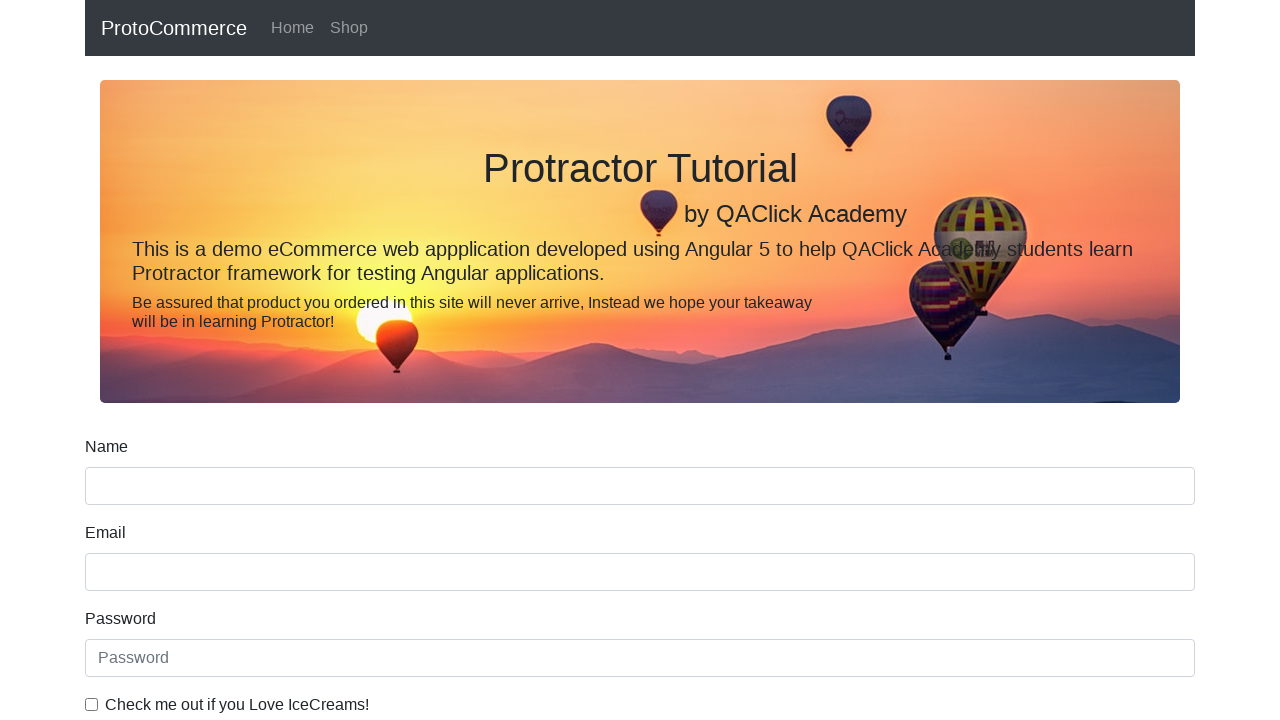

Filled name field with course name: 'Playwright Testing' on input[name='name']
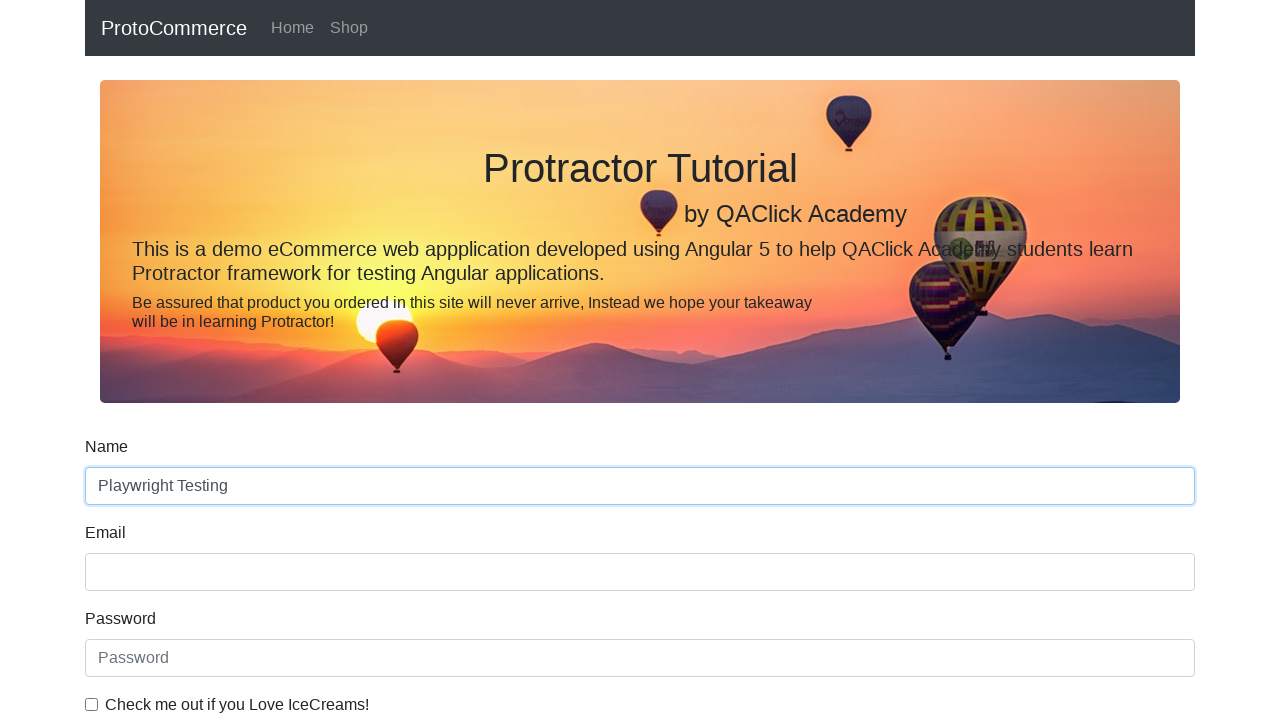

Closed the new tab
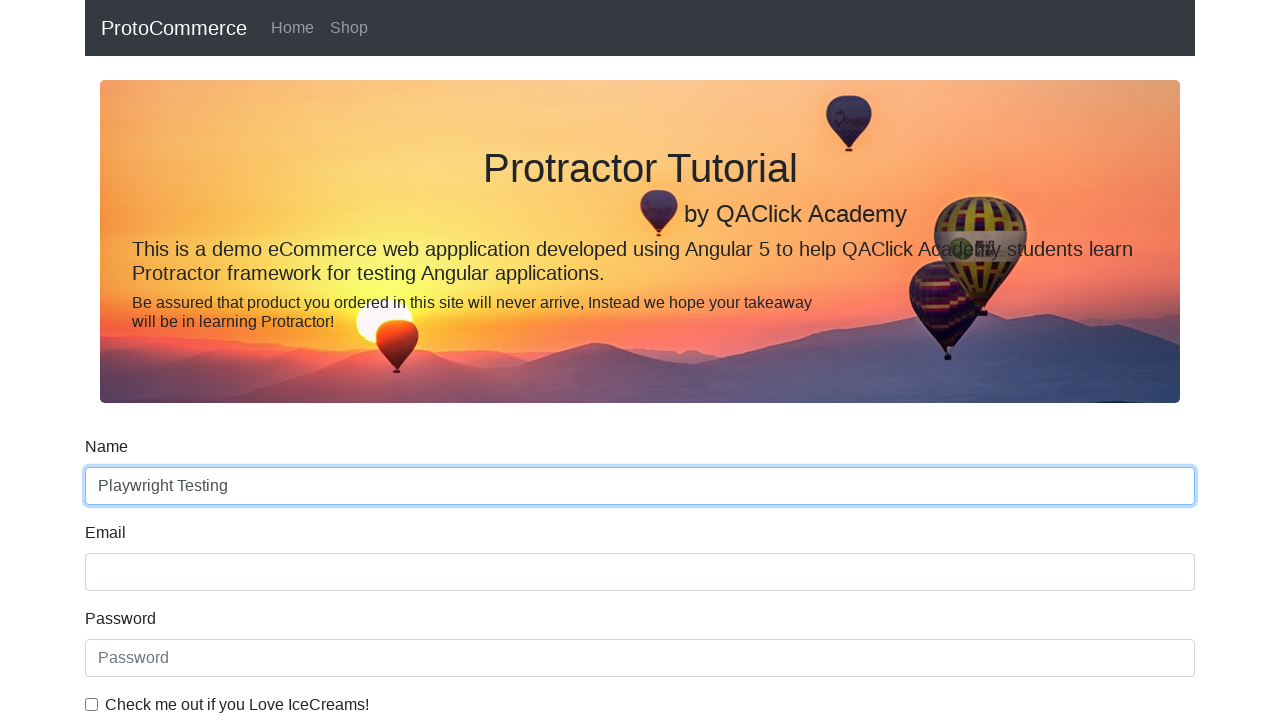

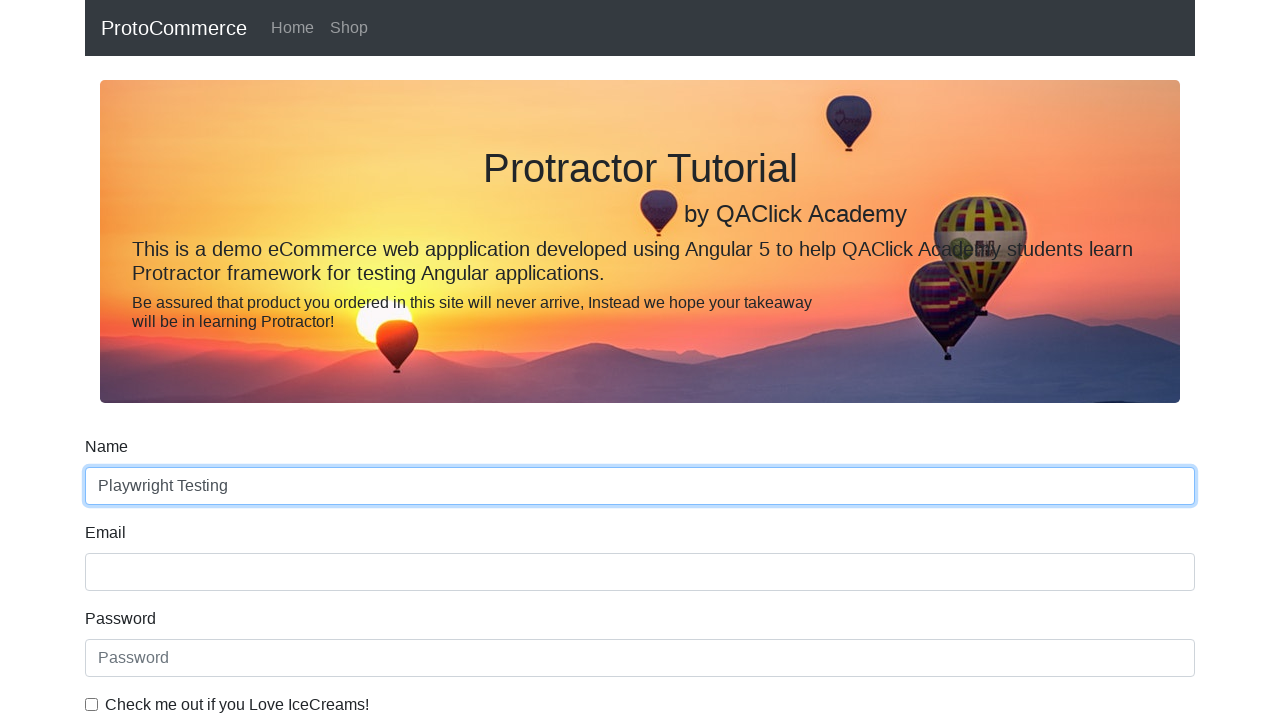